Tests keyboard key presses by sending SPACE and TAB keys to elements on a key press detection page and verifying the displayed result text shows the correct key was detected.

Starting URL: http://the-internet.herokuapp.com/key_presses

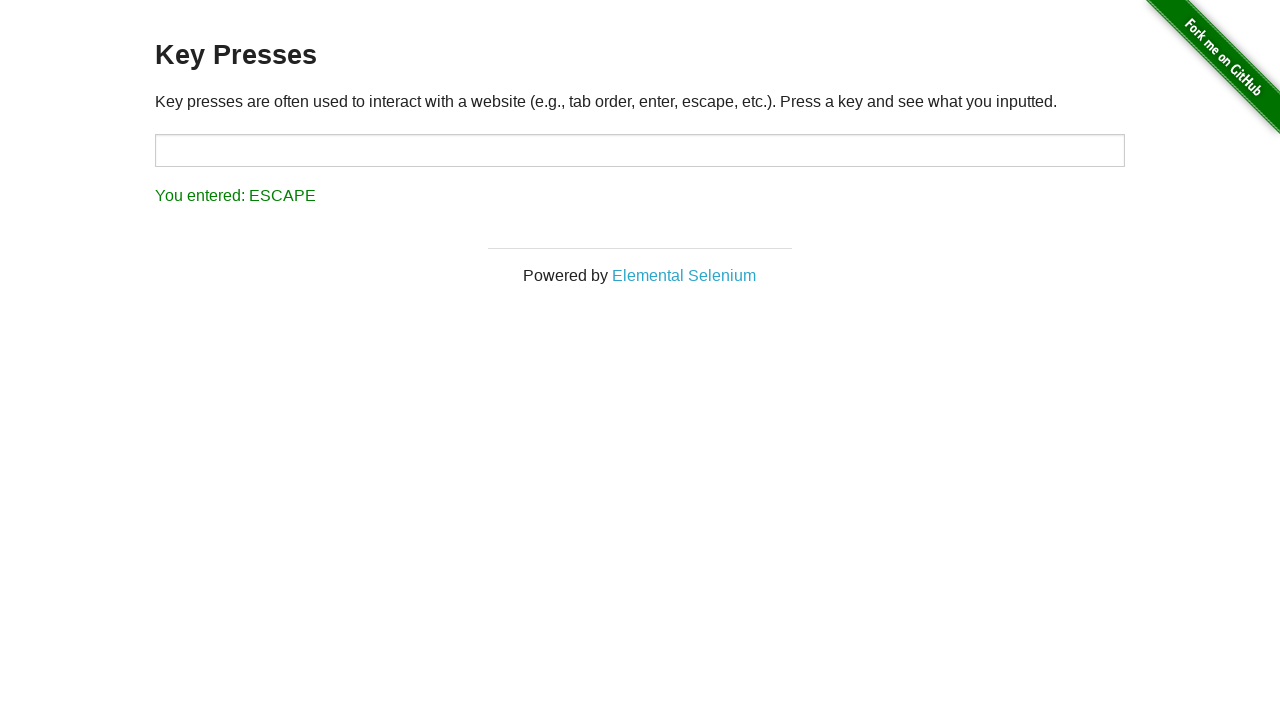

Pressed SPACE key on example element on .example
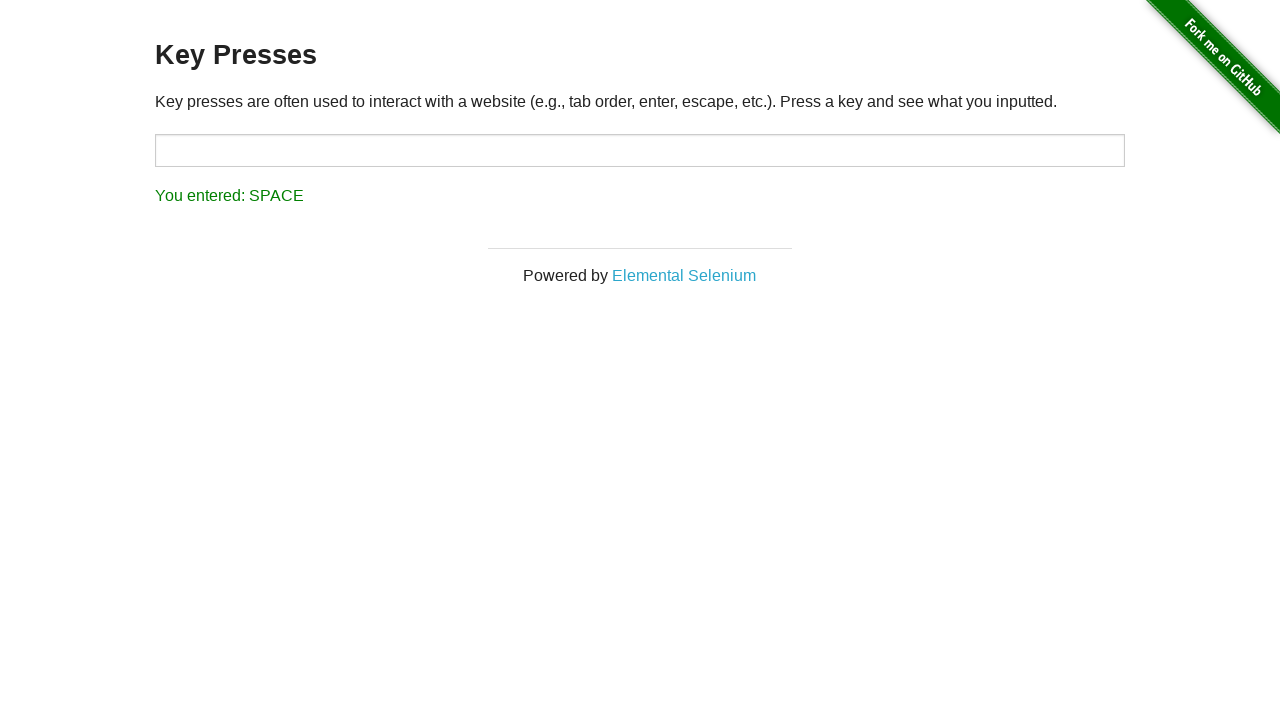

Result element loaded after SPACE key press
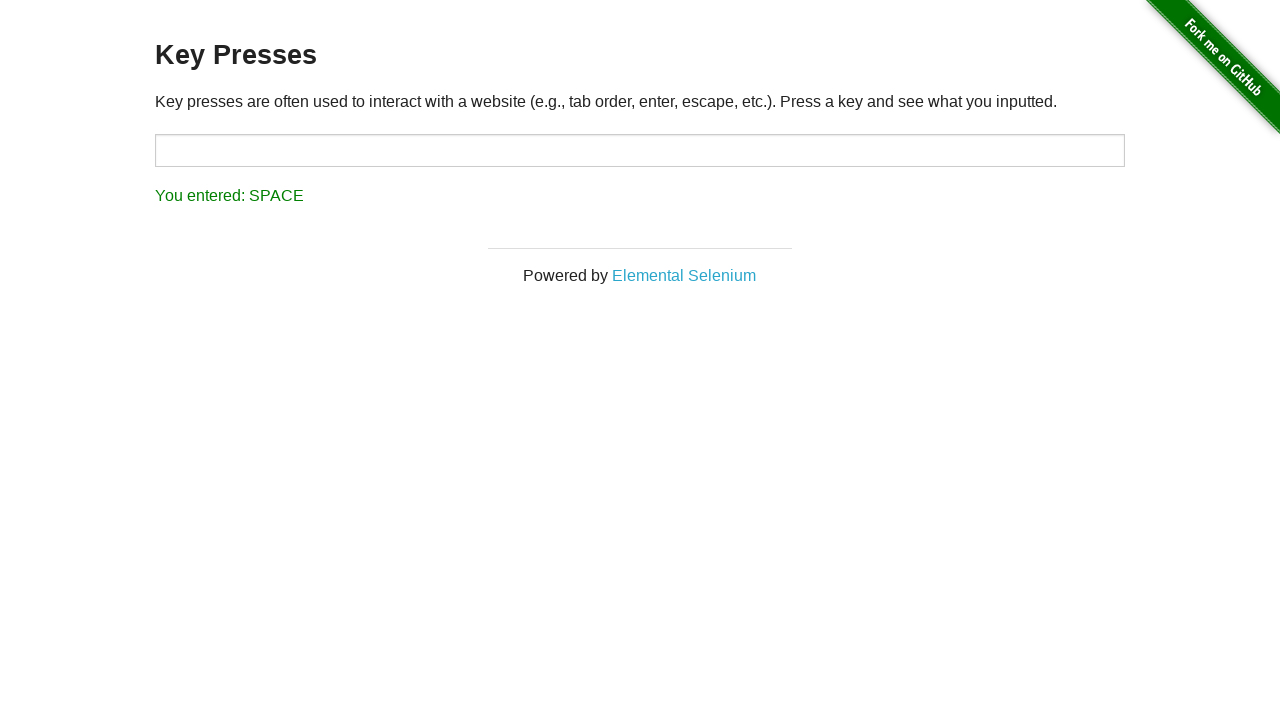

Verified result text shows SPACE was detected
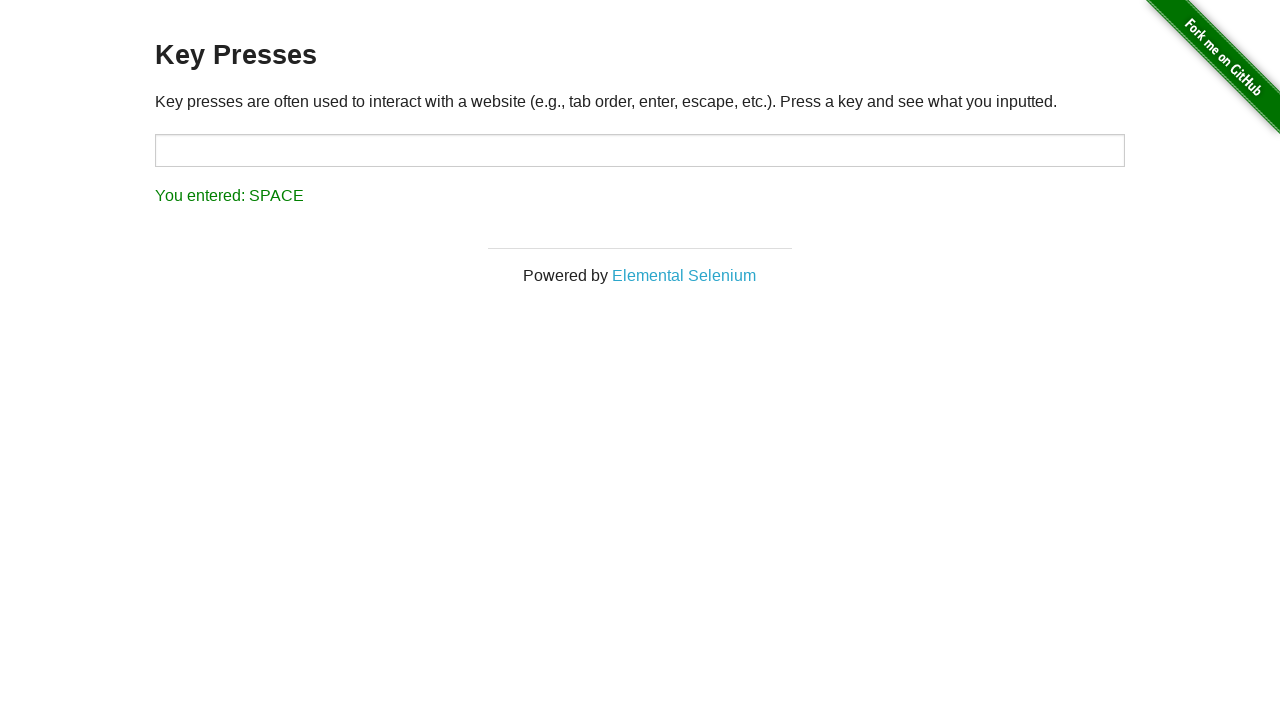

Pressed TAB key using keyboard
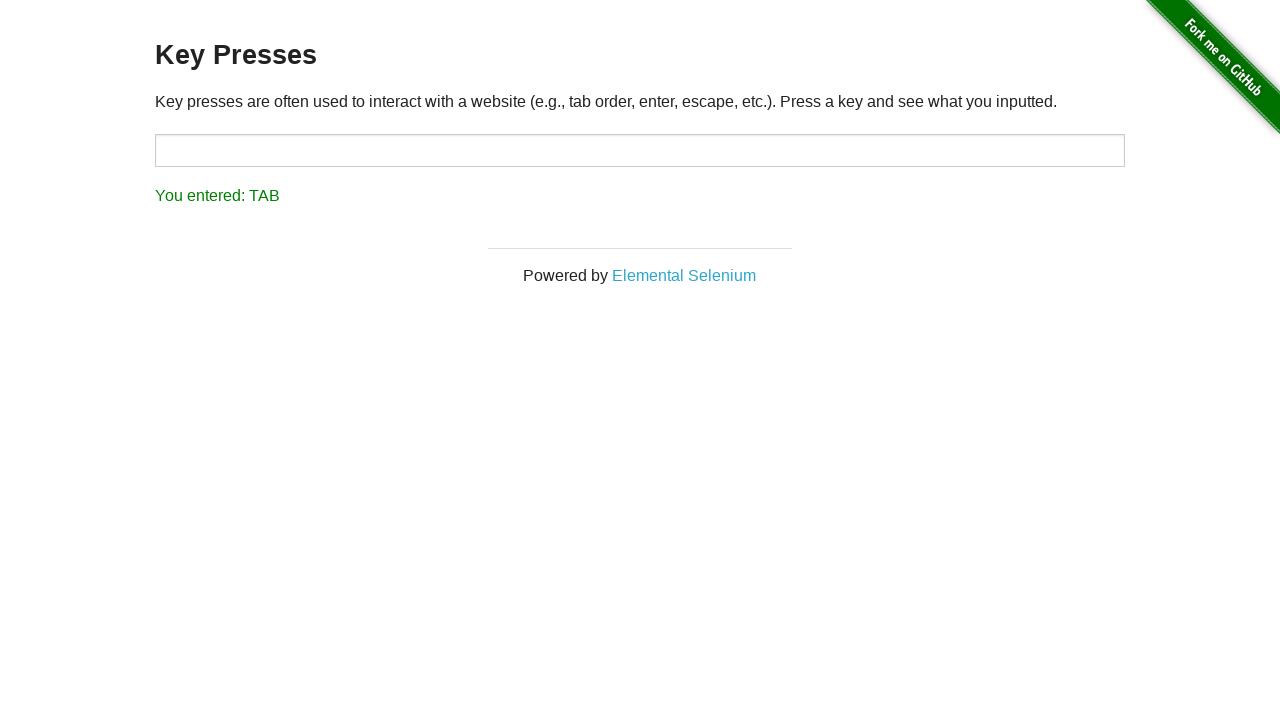

Verified result text shows TAB was detected
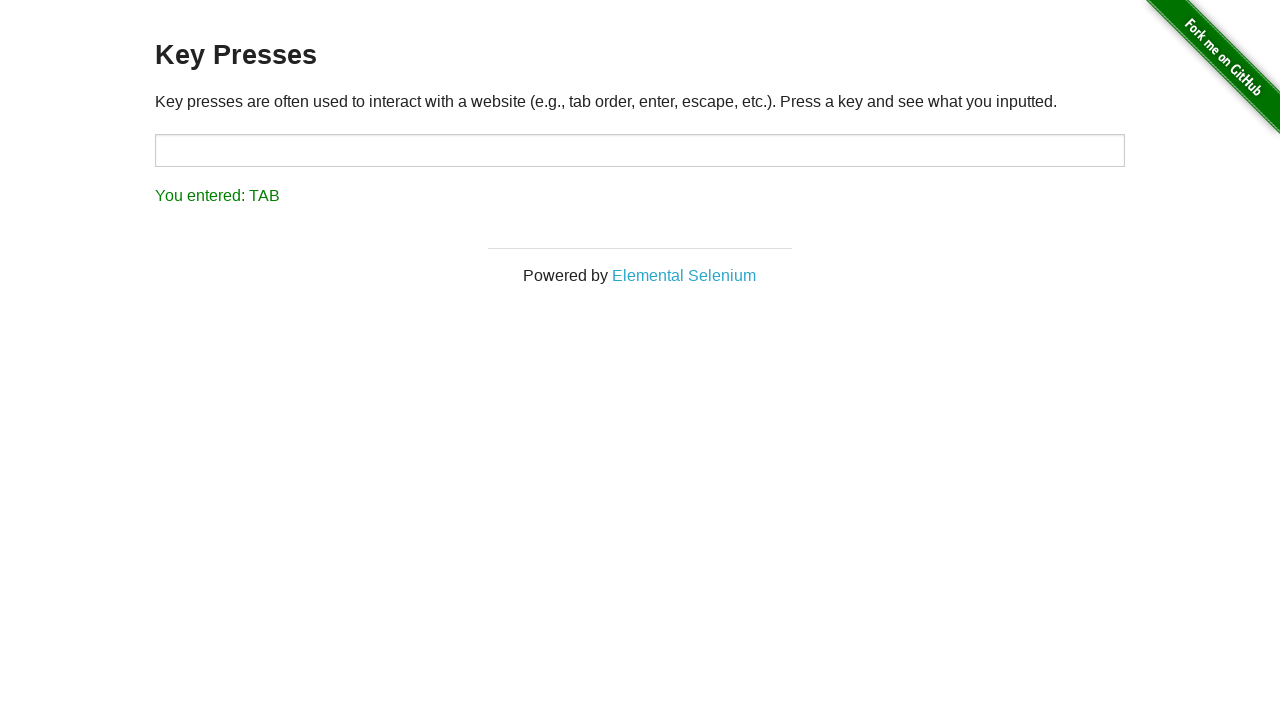

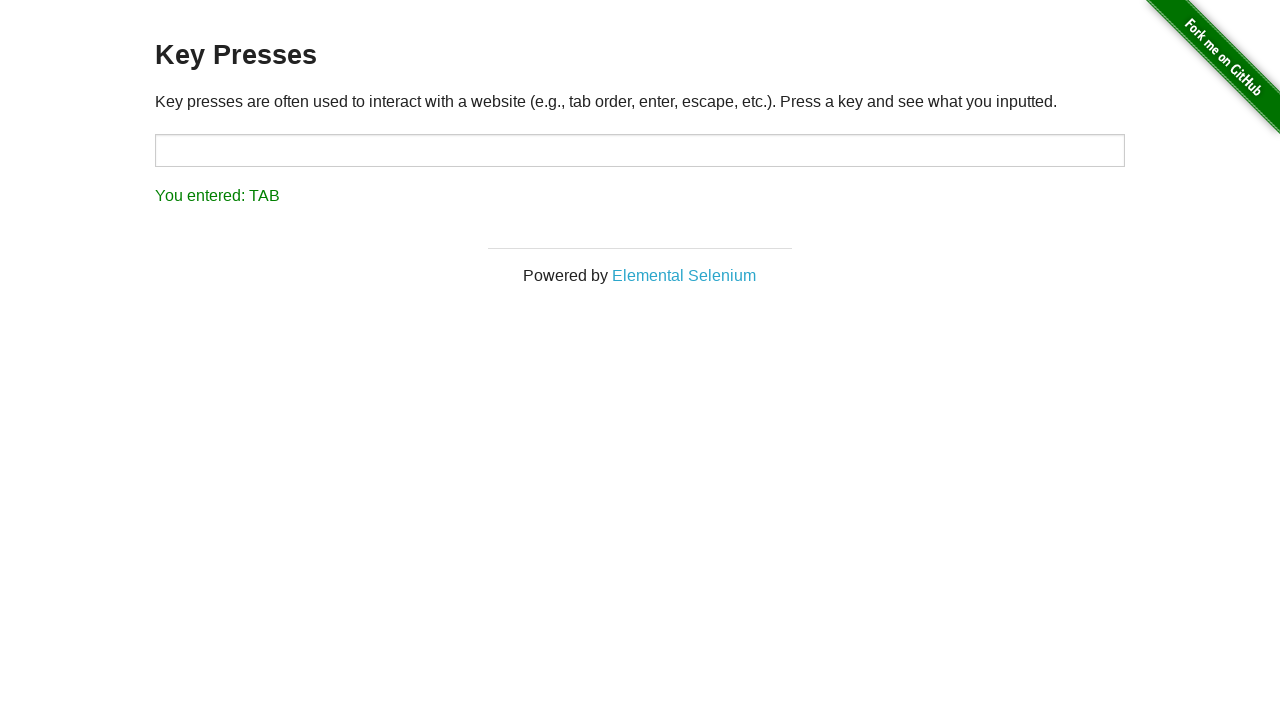